Tests keyboard actions including filling text, selecting all with Ctrl+A, copying with Ctrl+C, tabbing, and pasting with Ctrl+V.

Starting URL: https://gotranscript.com/text-compare

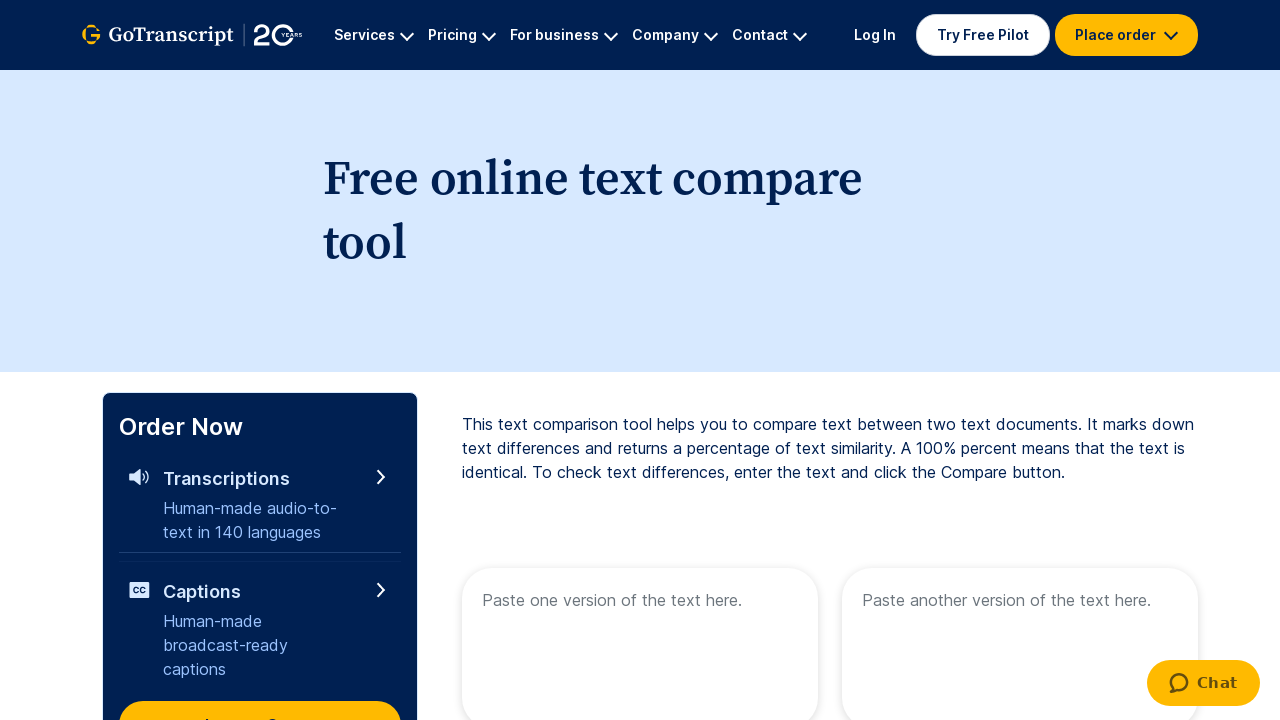

Navigated to GoTranscript text compare page
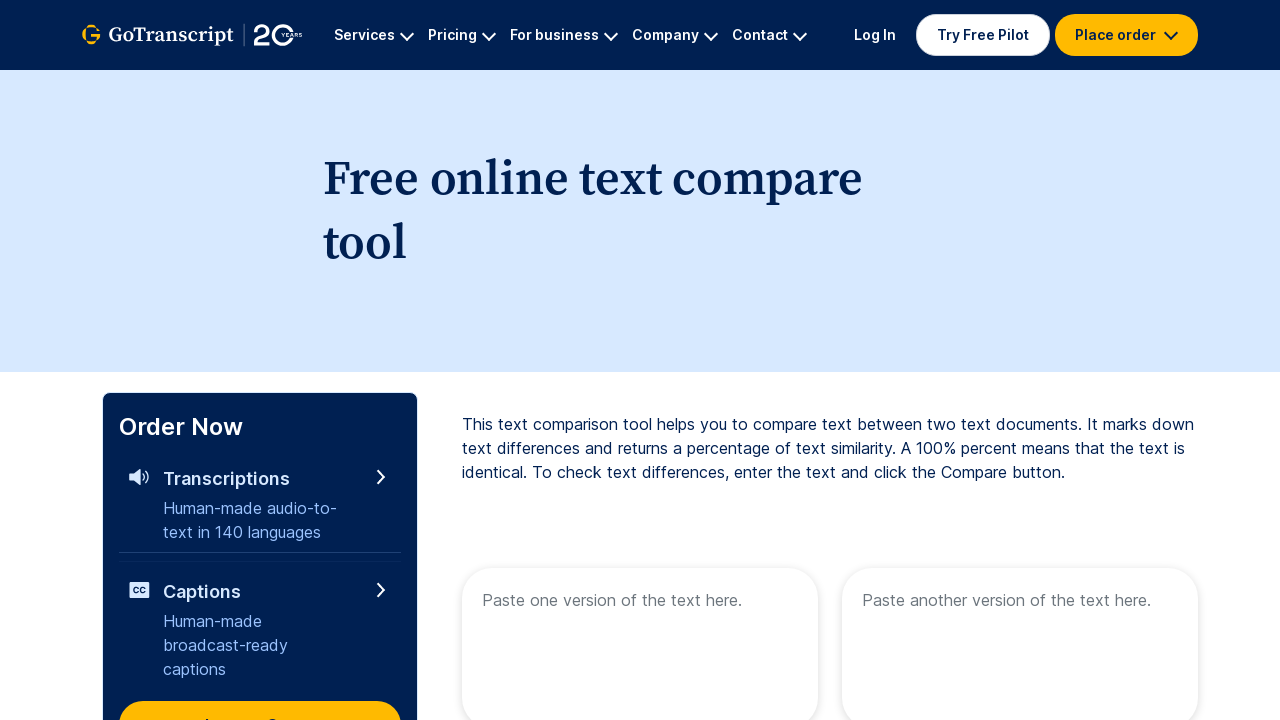

Filled first textarea with 'Welcome to automation' on [name="text1"]
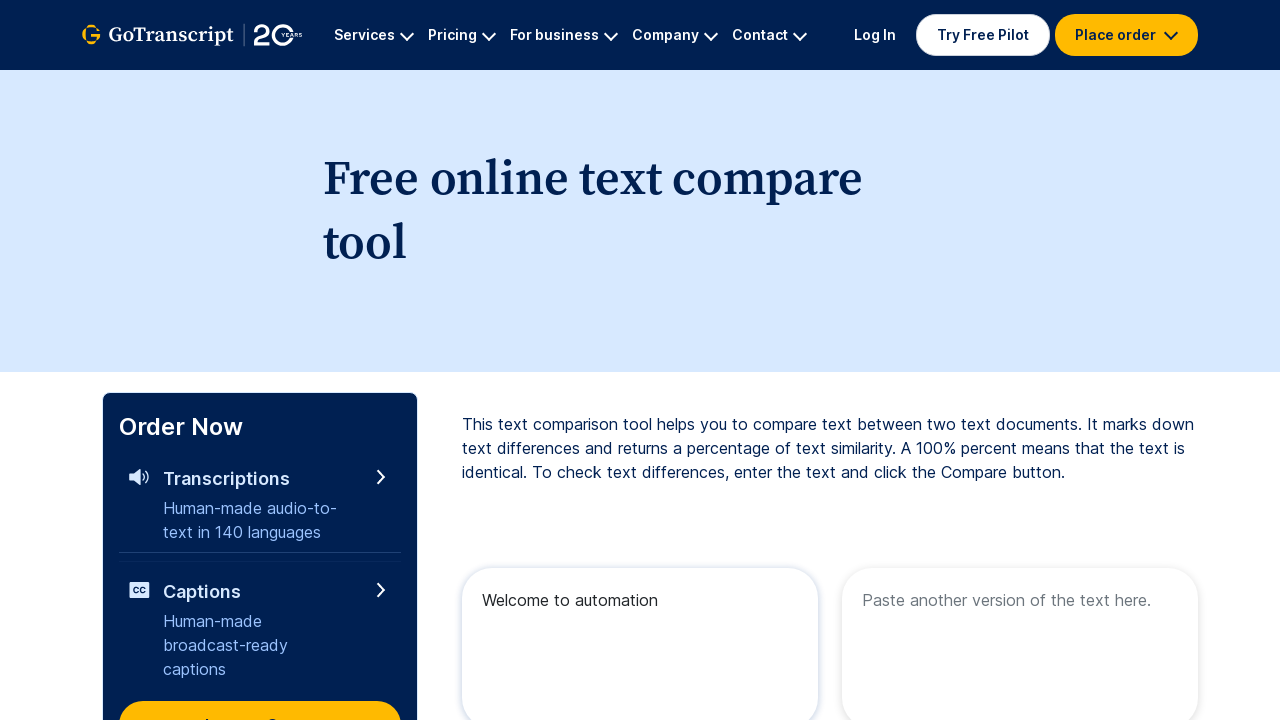

Selected all text with Ctrl+A
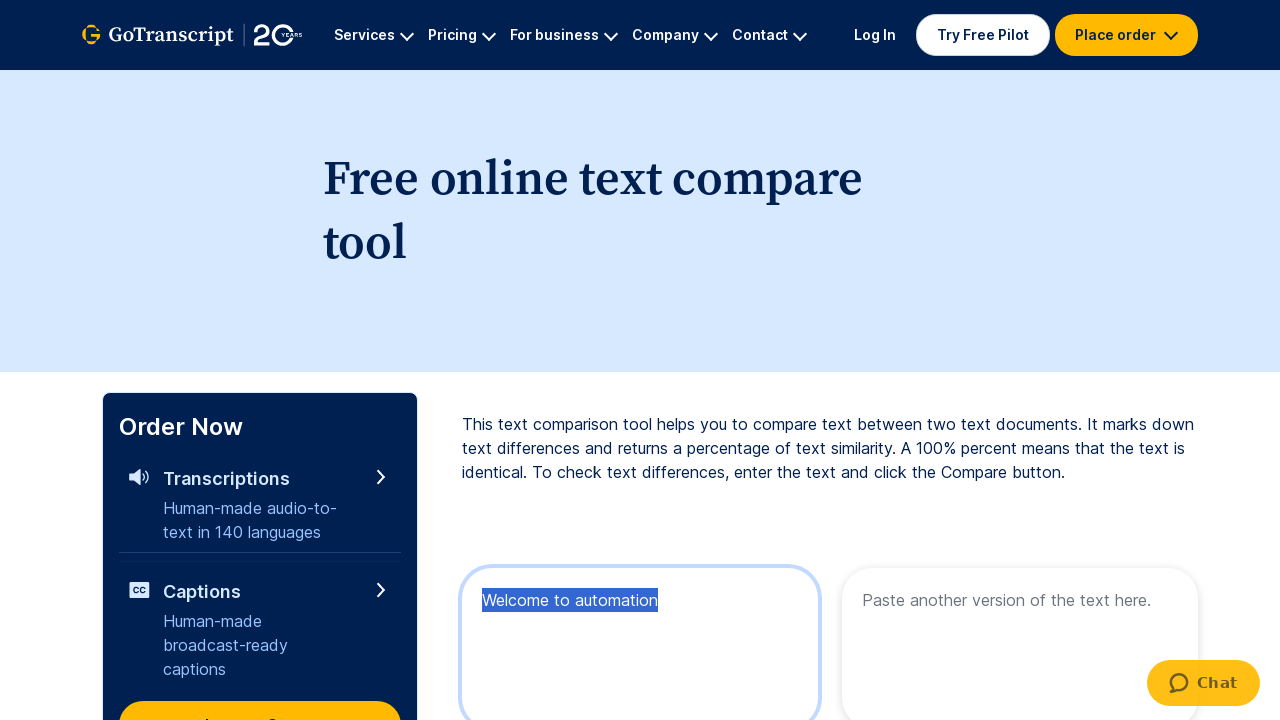

Copied text with Ctrl+C
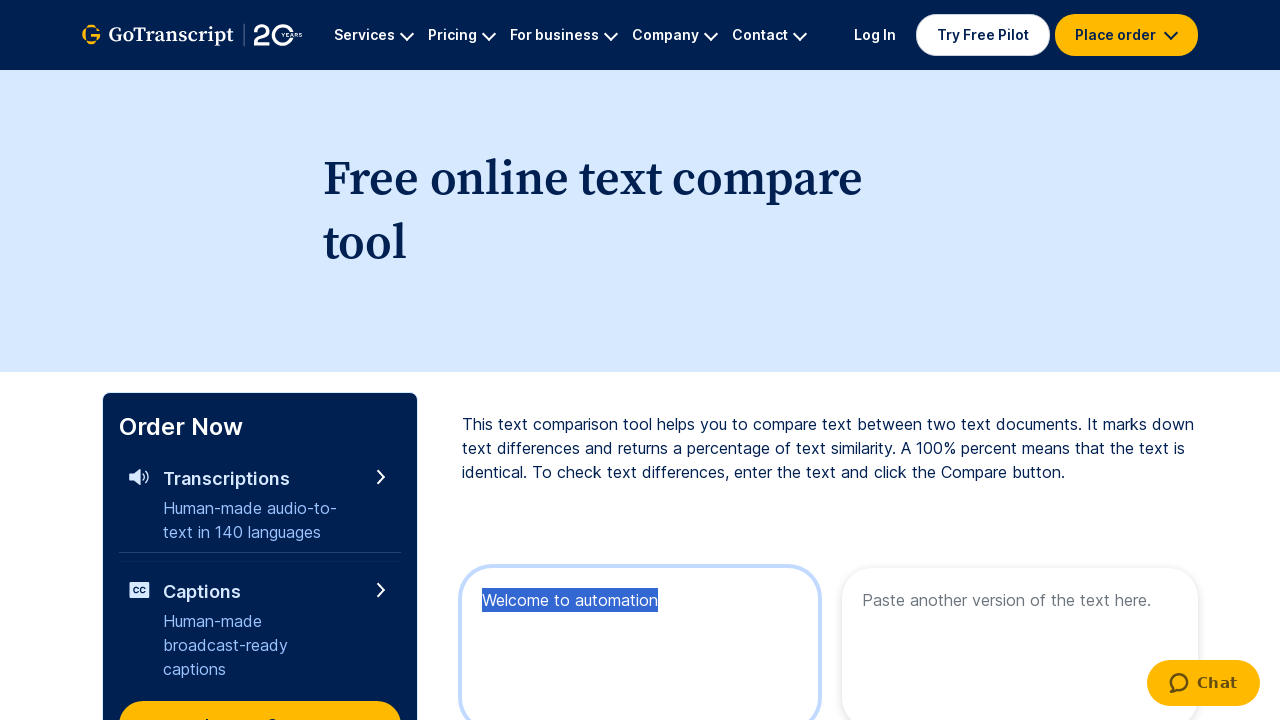

Tabbed to next field
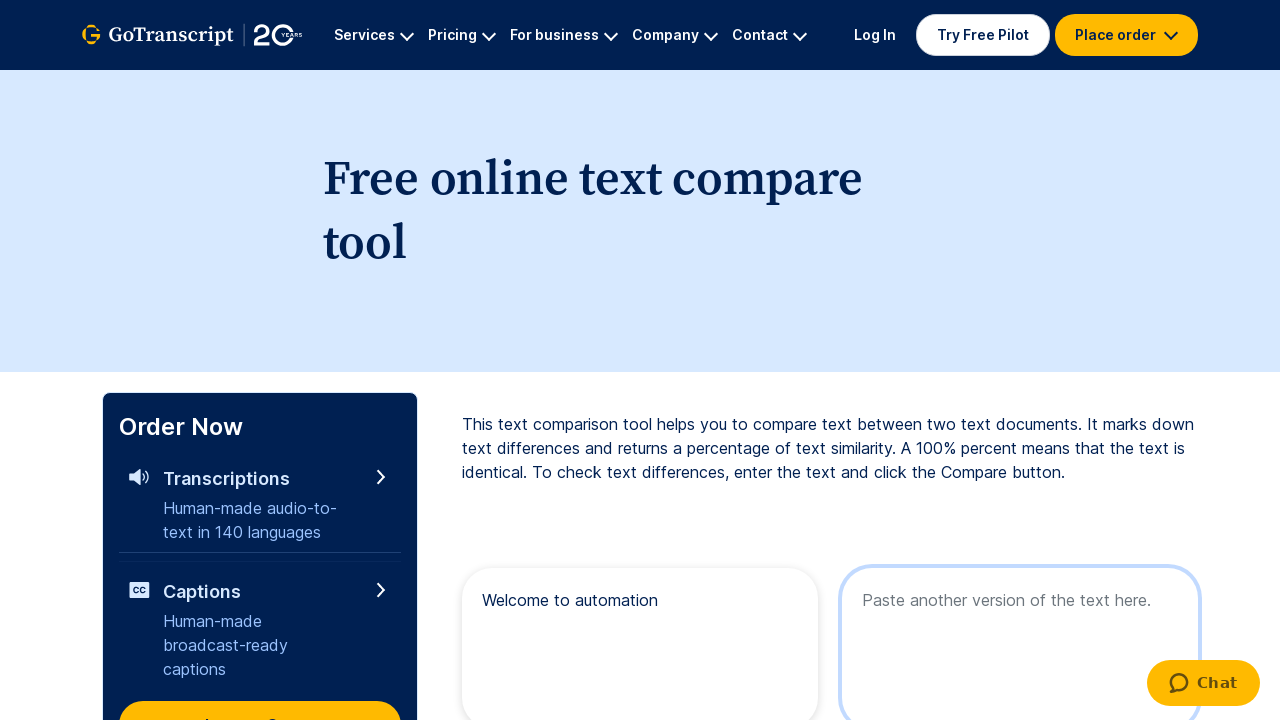

Pasted text with Ctrl+V into second textarea
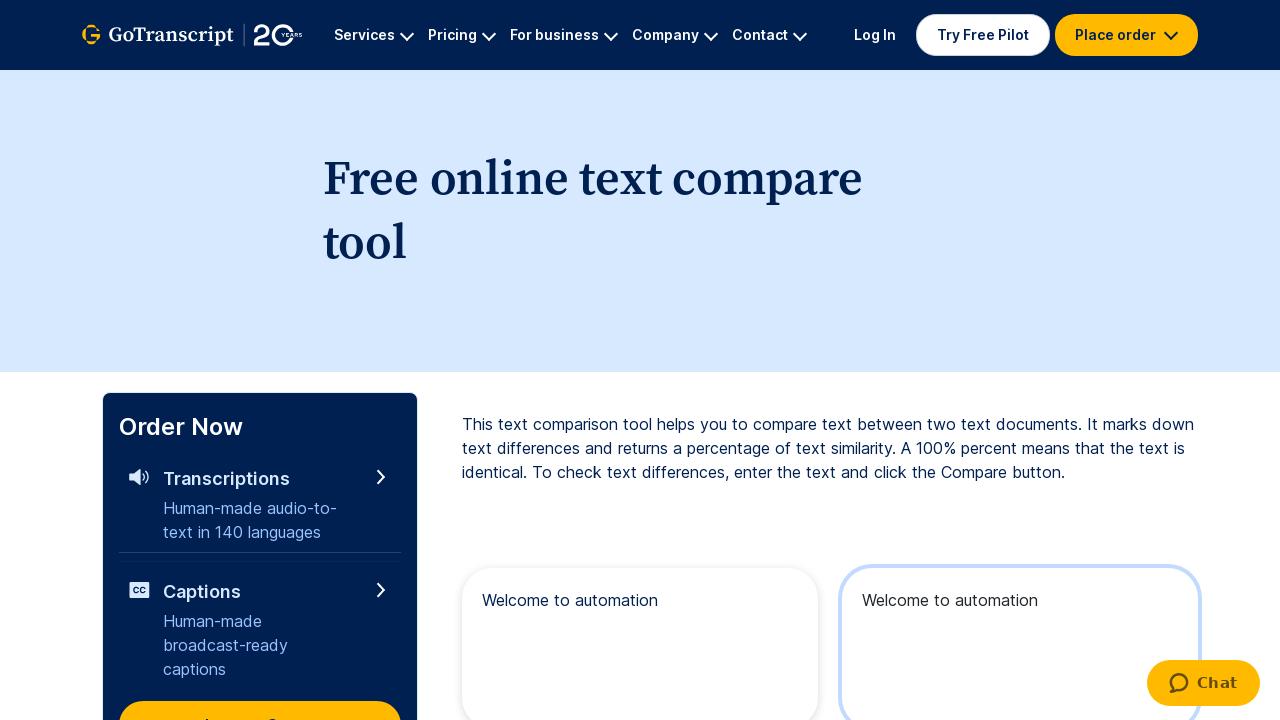

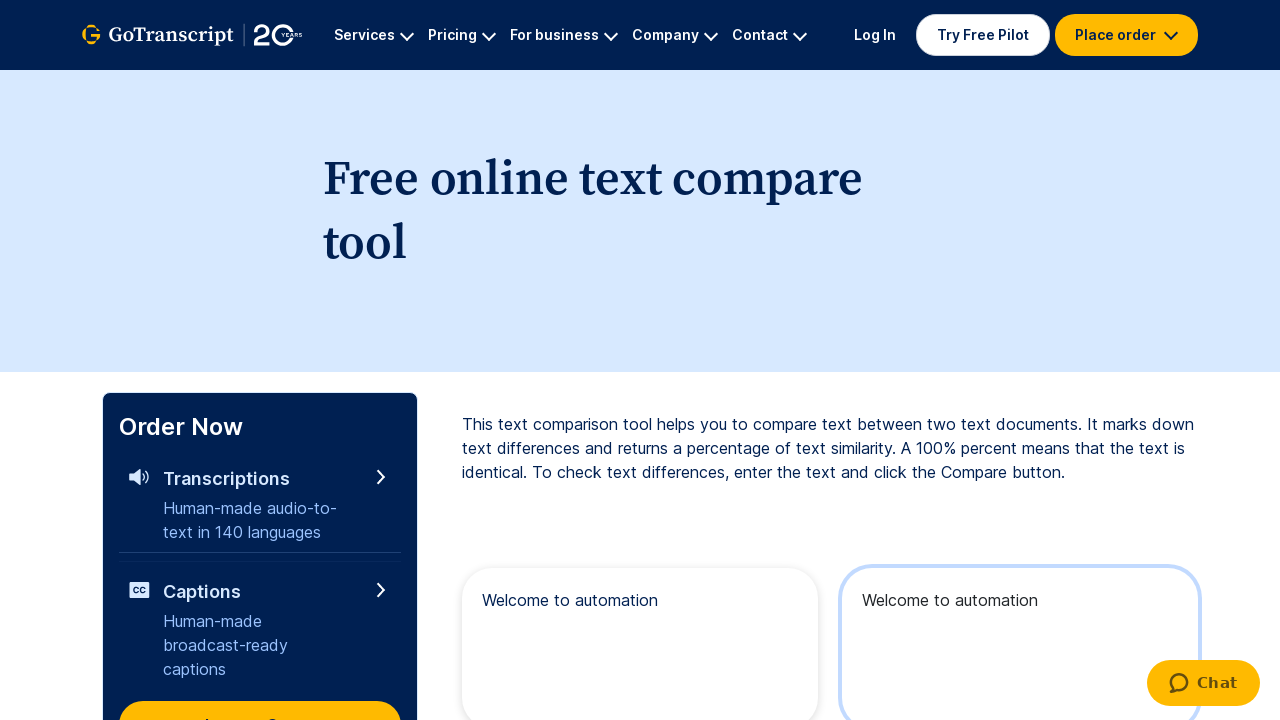